Tests radio button interactions on W3Schools' HTML radio button demo page by checking various radio button options within an iframe and submitting the form

Starting URL: https://www.w3schools.com/tags/tryit.asp?filename=tryhtml5_input_type_radio

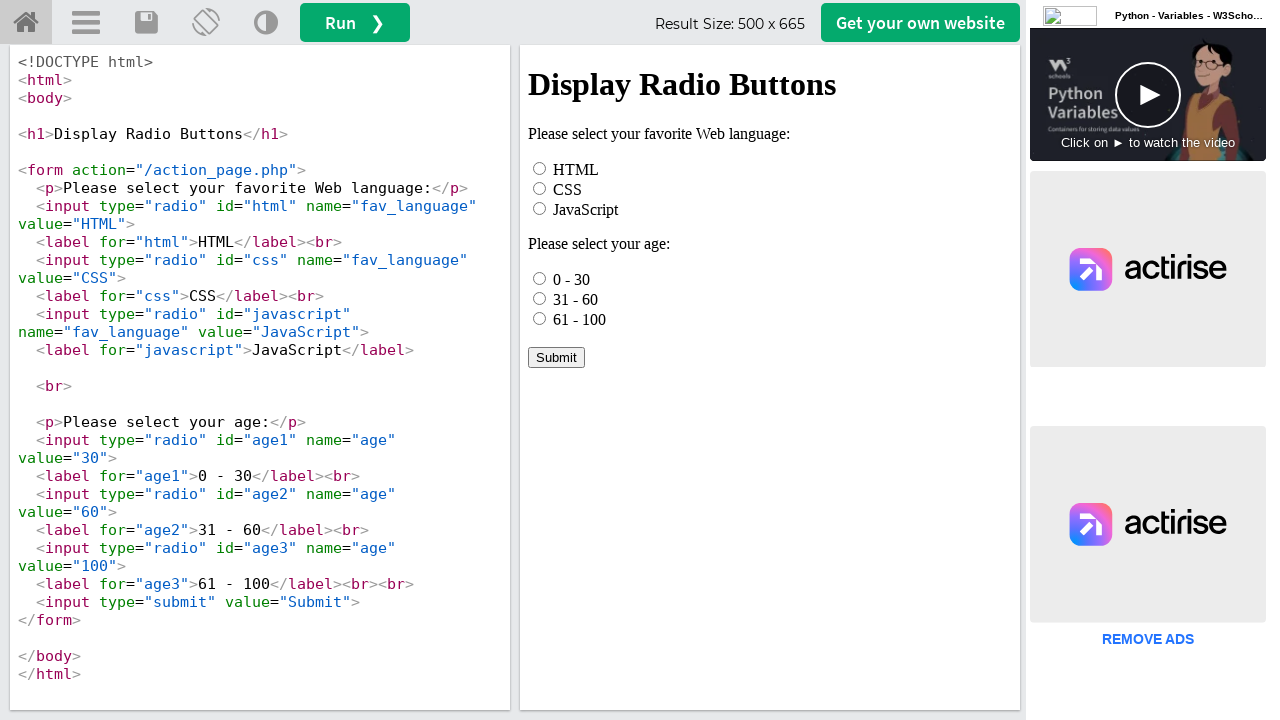

Clicked HTML radio button option in iframe at (540, 168) on iframe[name="iframeResult"] >> internal:control=enter-frame >> #html
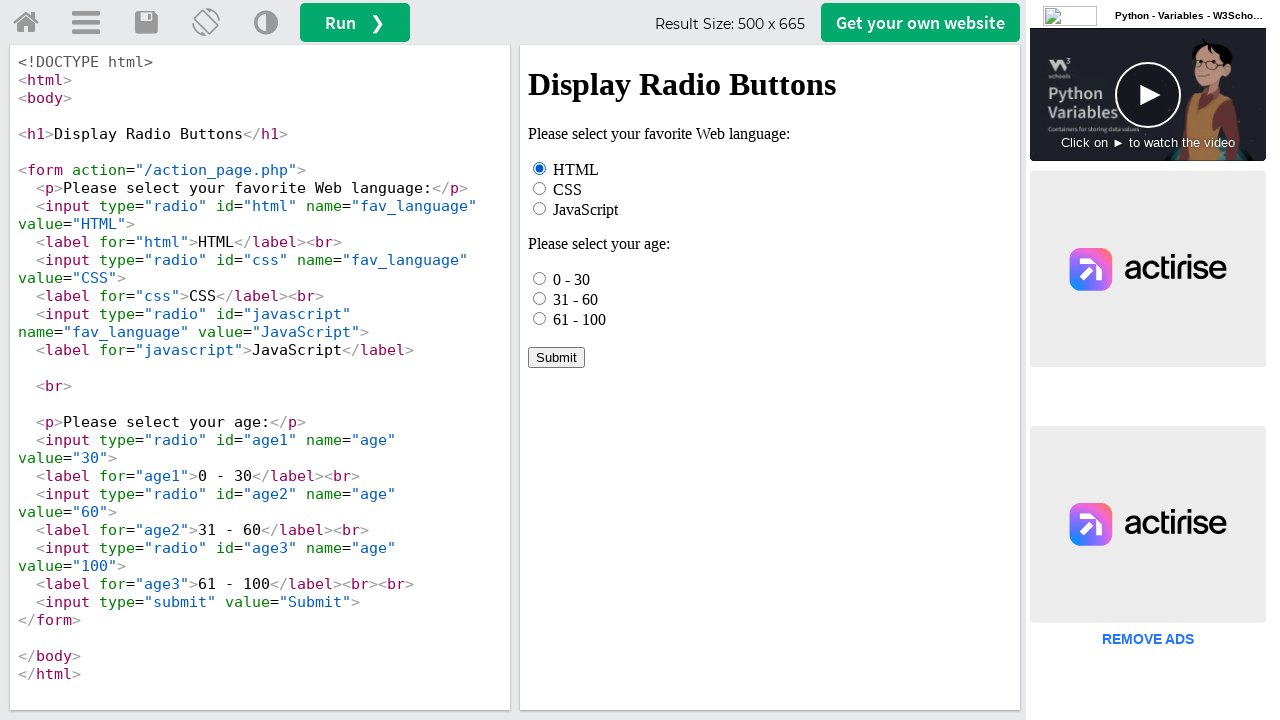

Checked first age radio button (0 - 30) at (540, 278) on iframe[name="iframeResult"] >> internal:control=enter-frame >> input[name="age"]
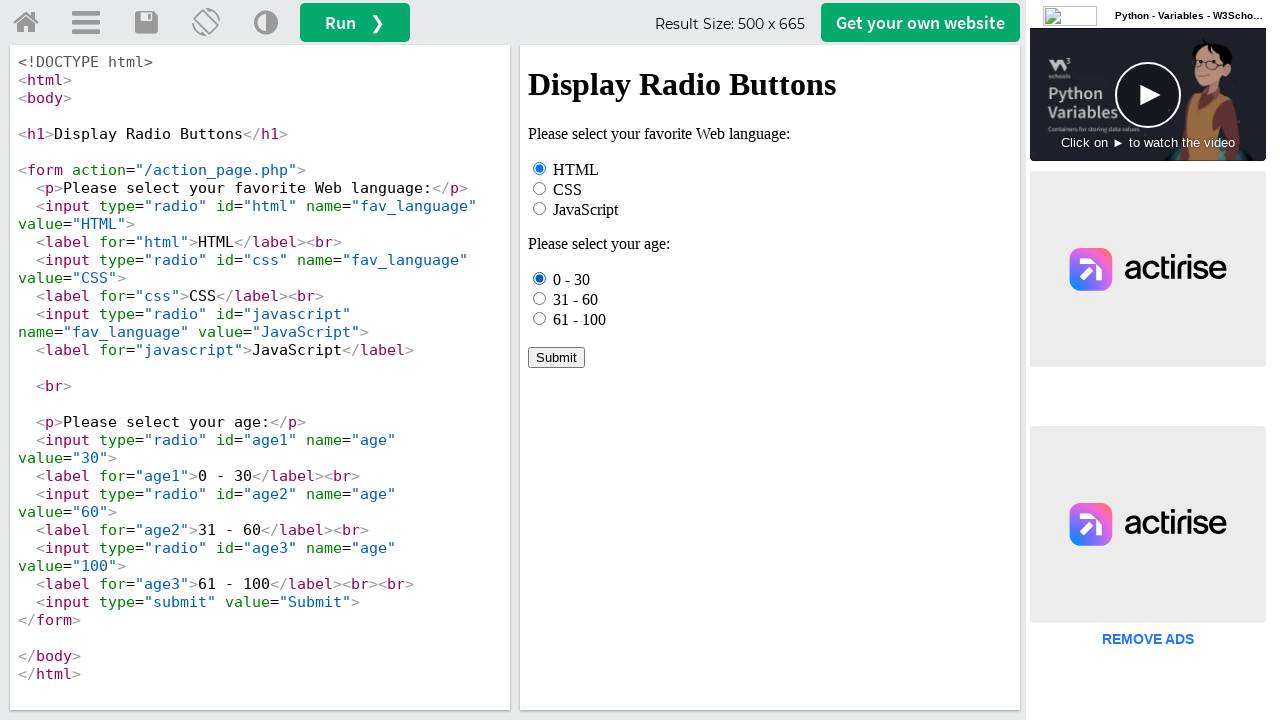

Clicked third age radio button (61 - 100) at (540, 318) on iframe[name="iframeResult"] >> internal:control=enter-frame >> input[name="age"]
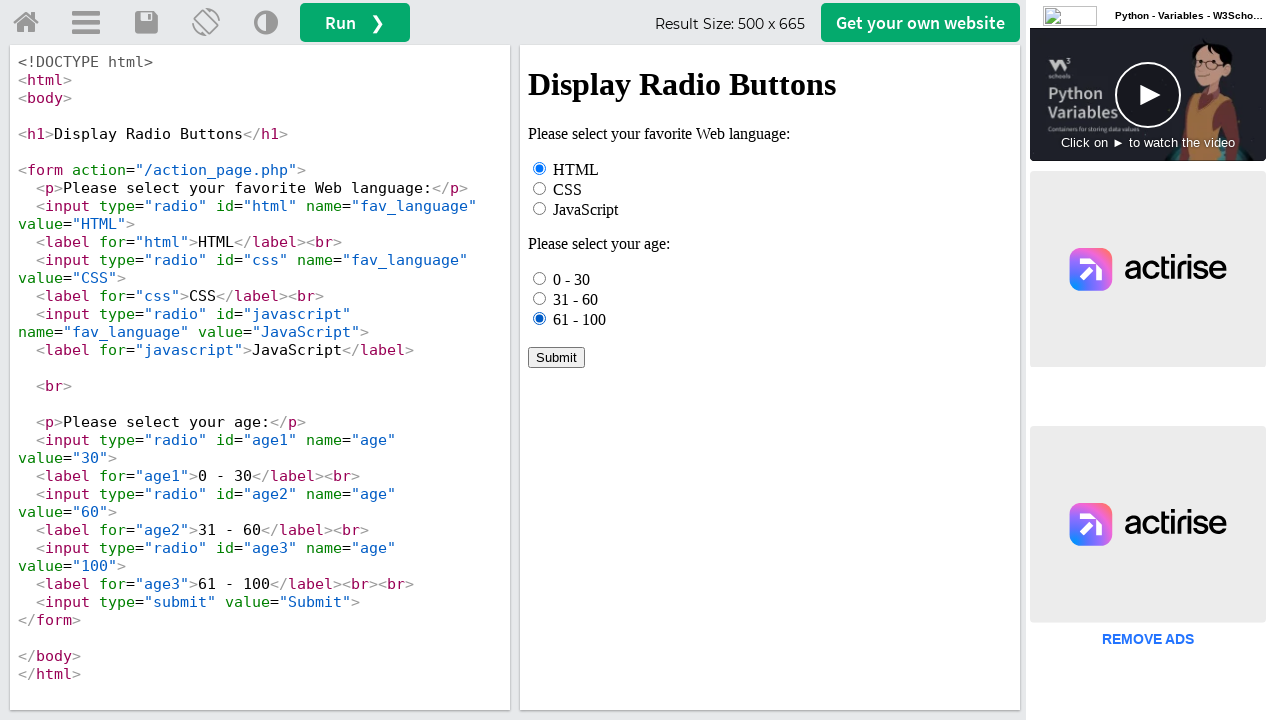

Clicked '31 - 60' age option by label text at (576, 299) on iframe[name="iframeResult"] >> internal:control=enter-frame >> text=31 - 60
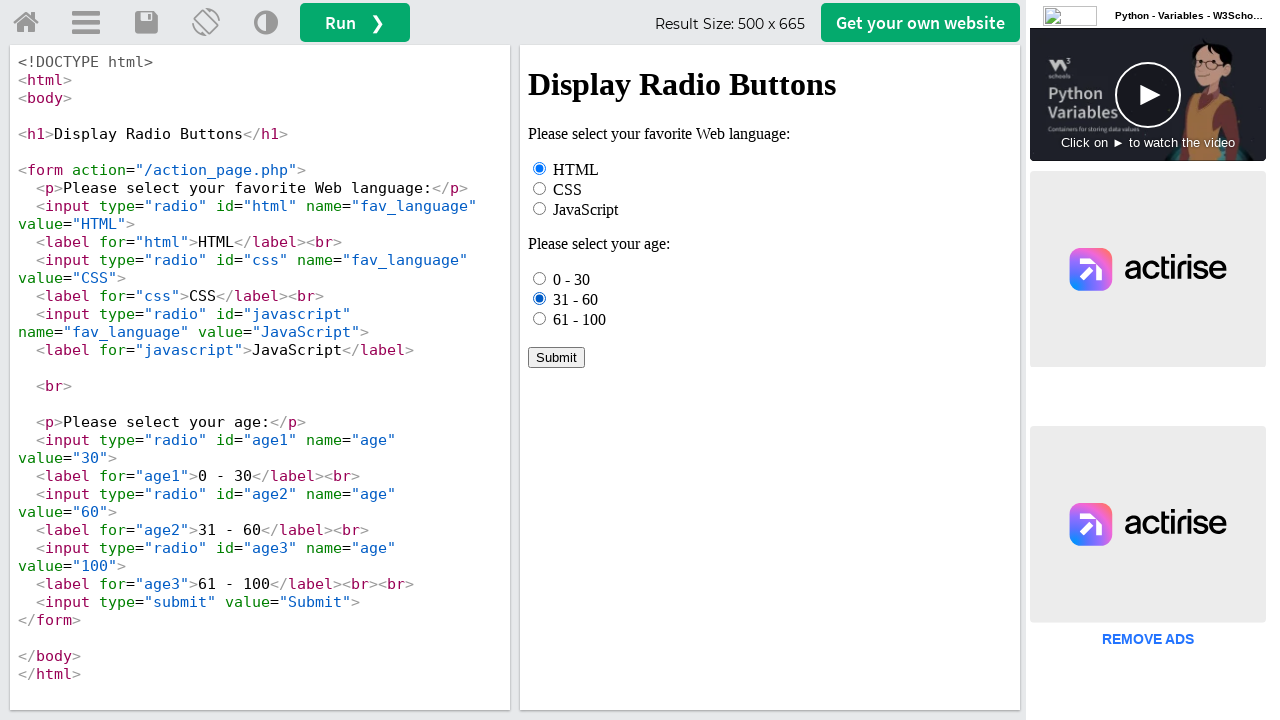

Clicked Submit button to submit form at (556, 357) on iframe[name="iframeResult"] >> internal:control=enter-frame >> text=Submit
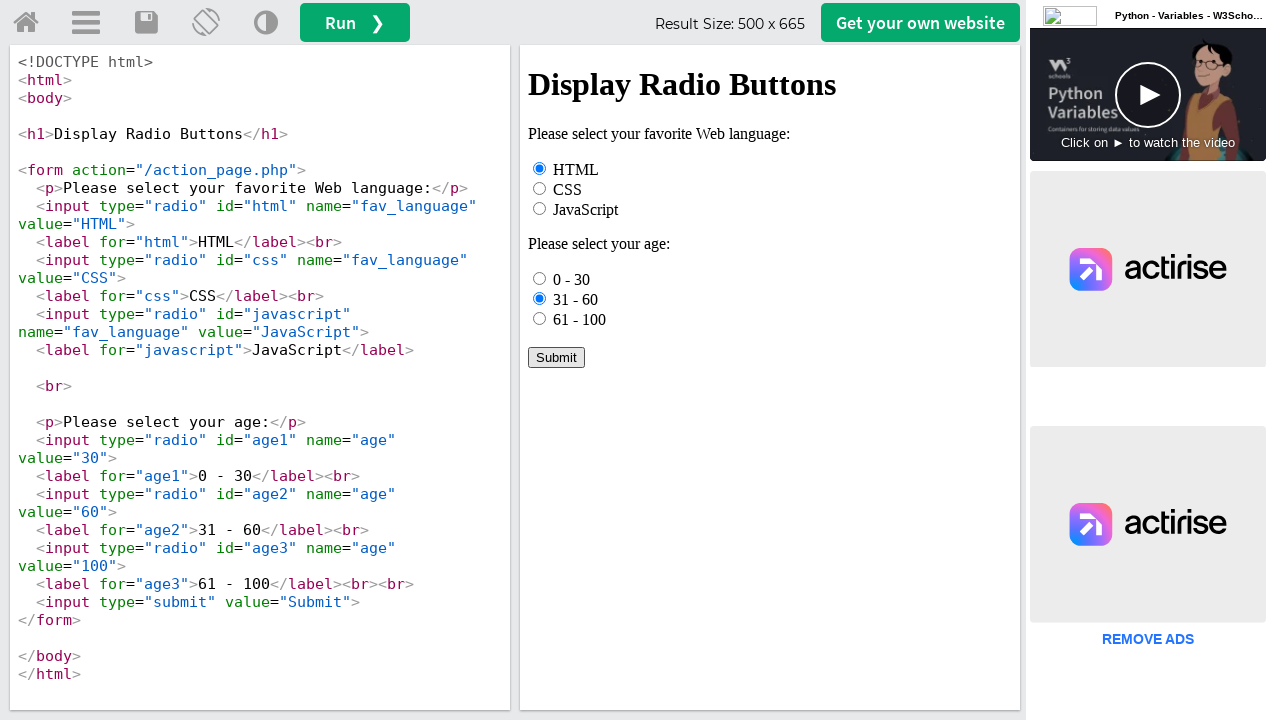

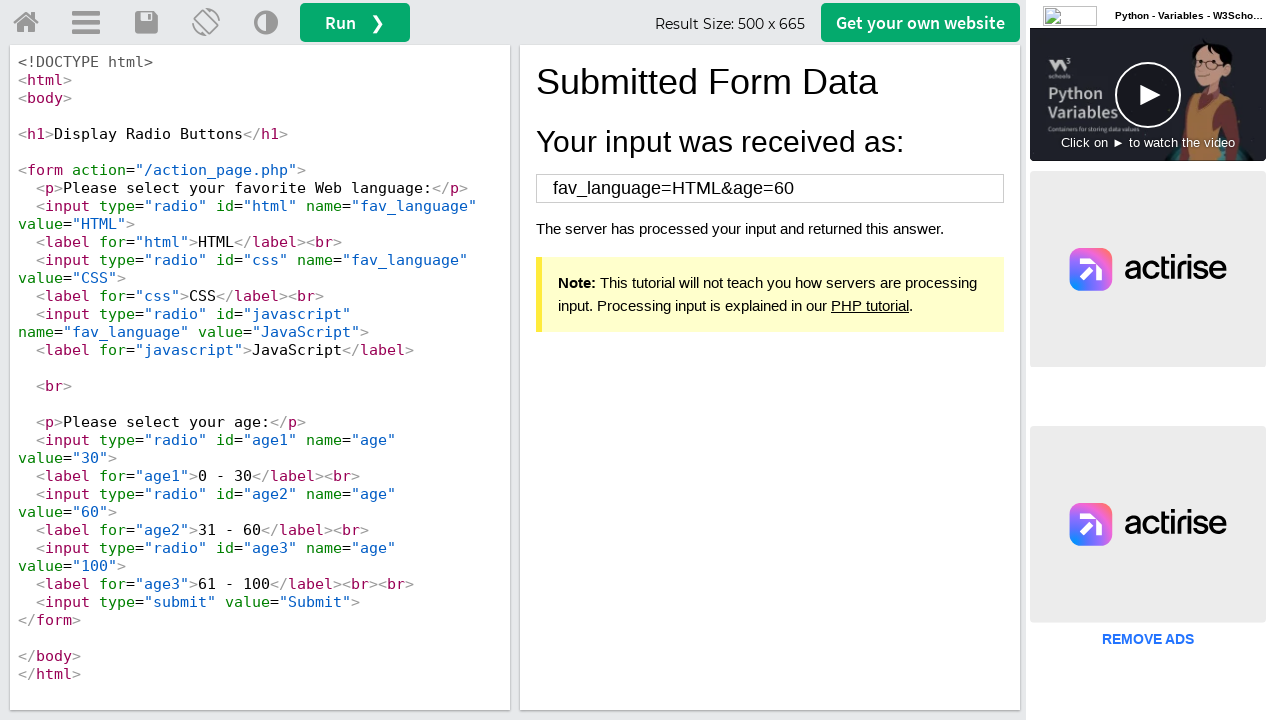